Tests checkbox functionality by verifying and toggling checkbox states on a form

Starting URL: http://the-internet.herokuapp.com/checkboxes

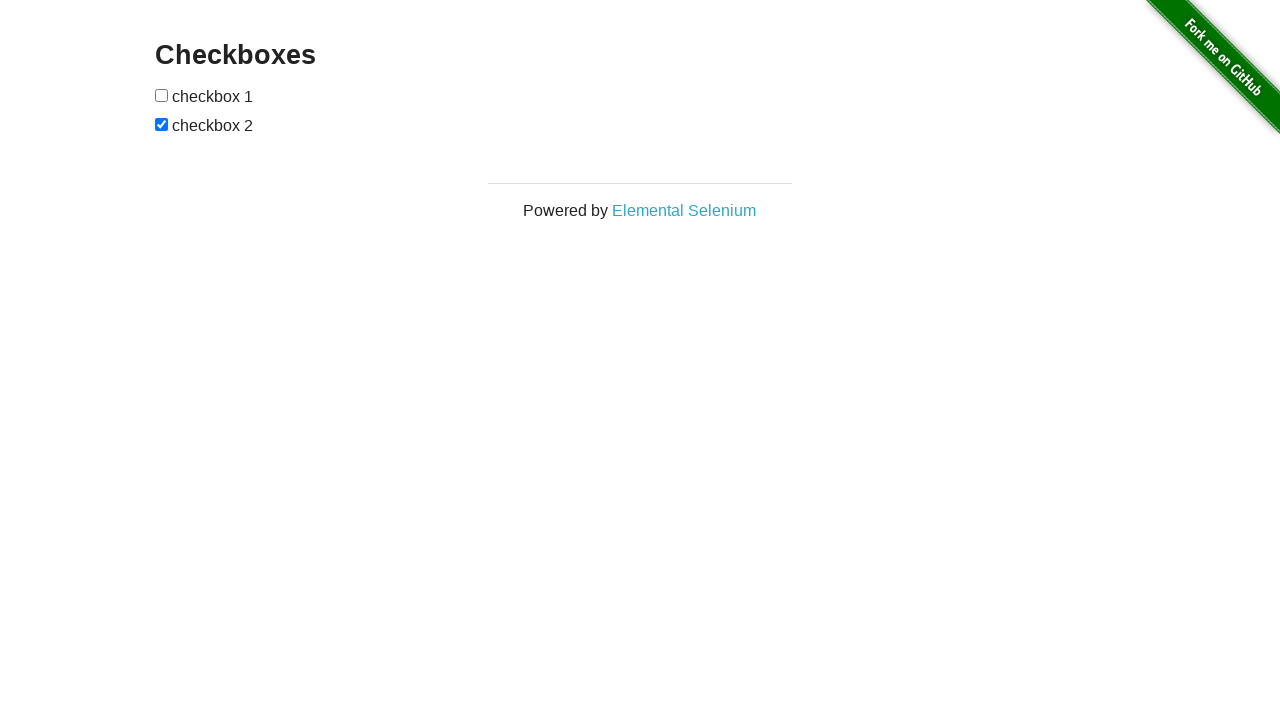

Navigated to checkboxes page
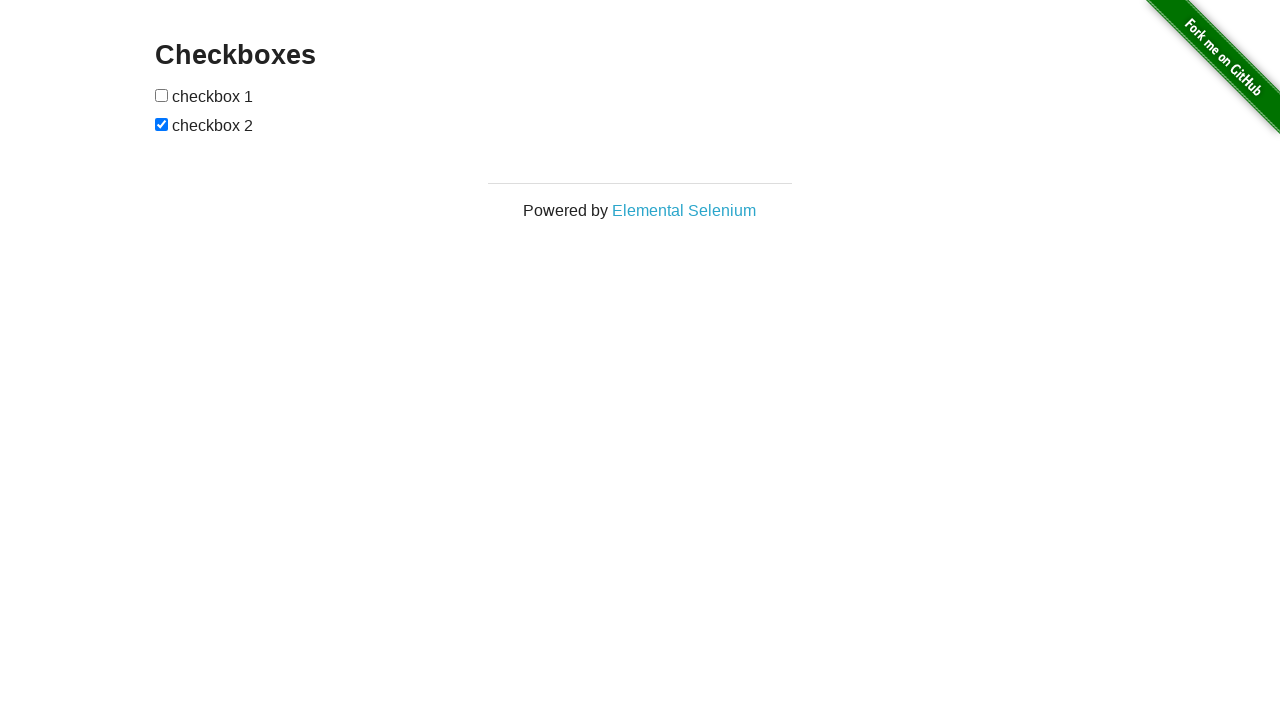

Located first checkbox element
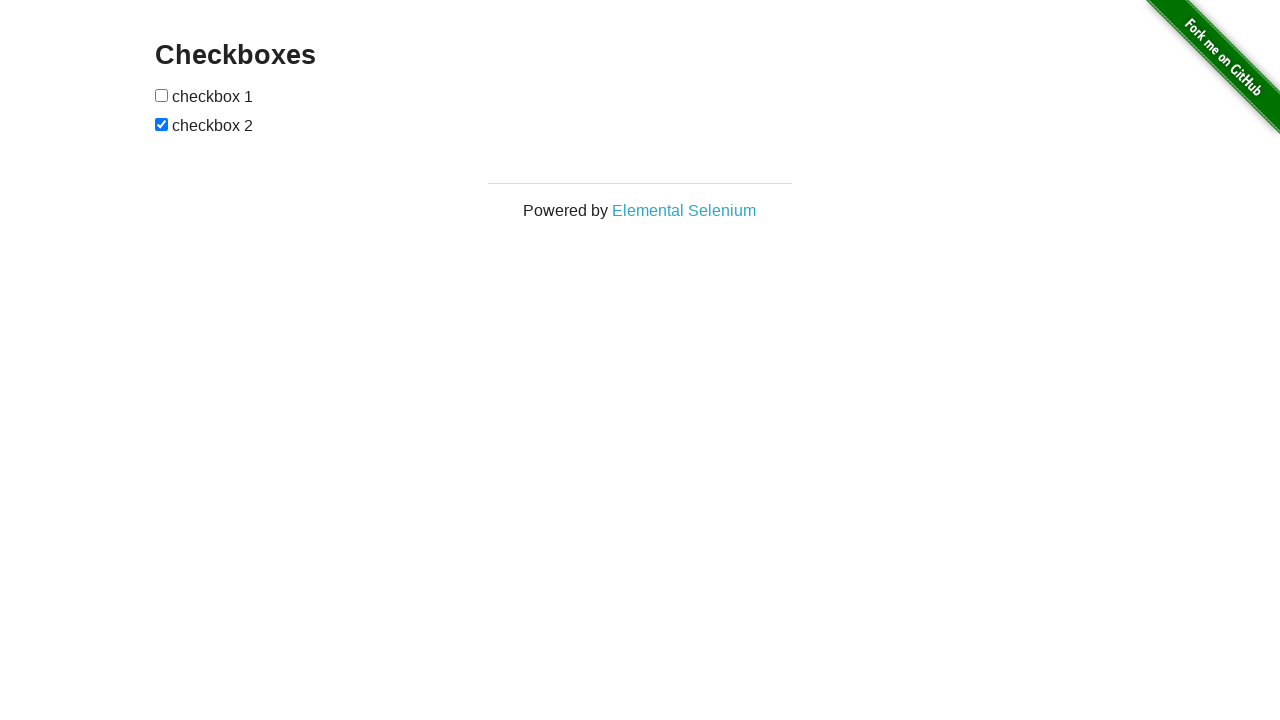

Located second checkbox element
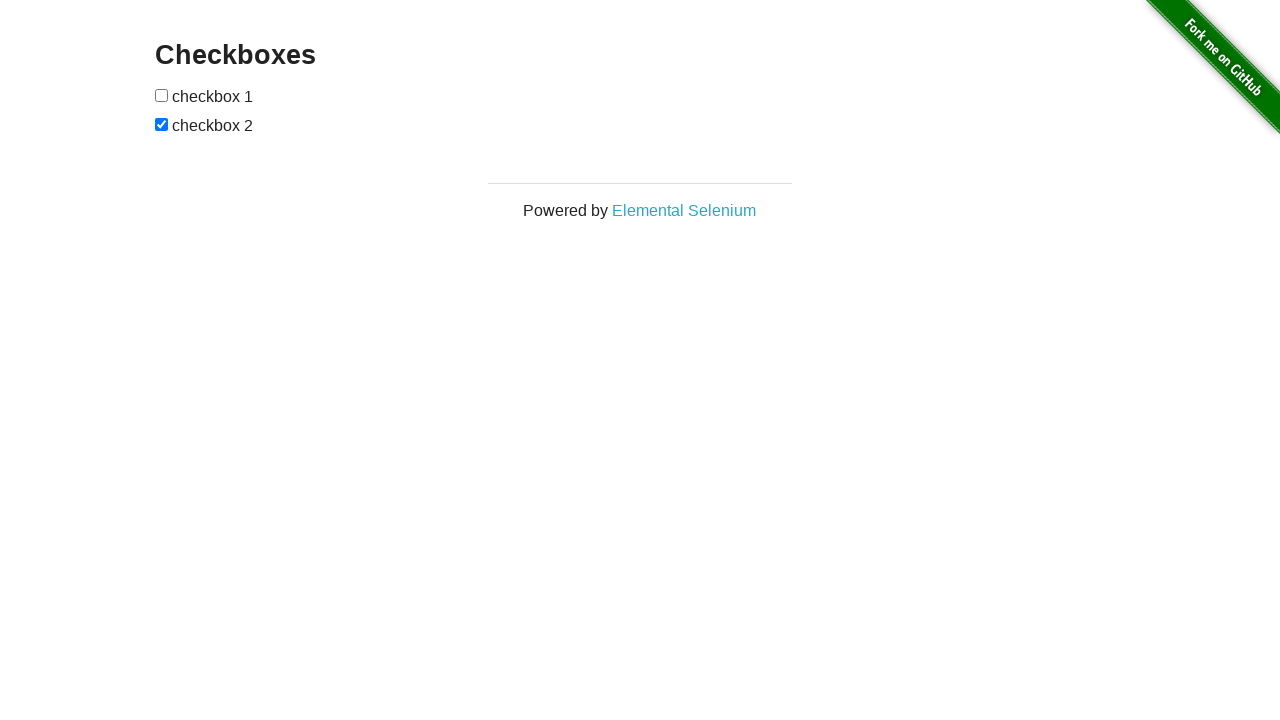

Verified checkbox 1 is not checked
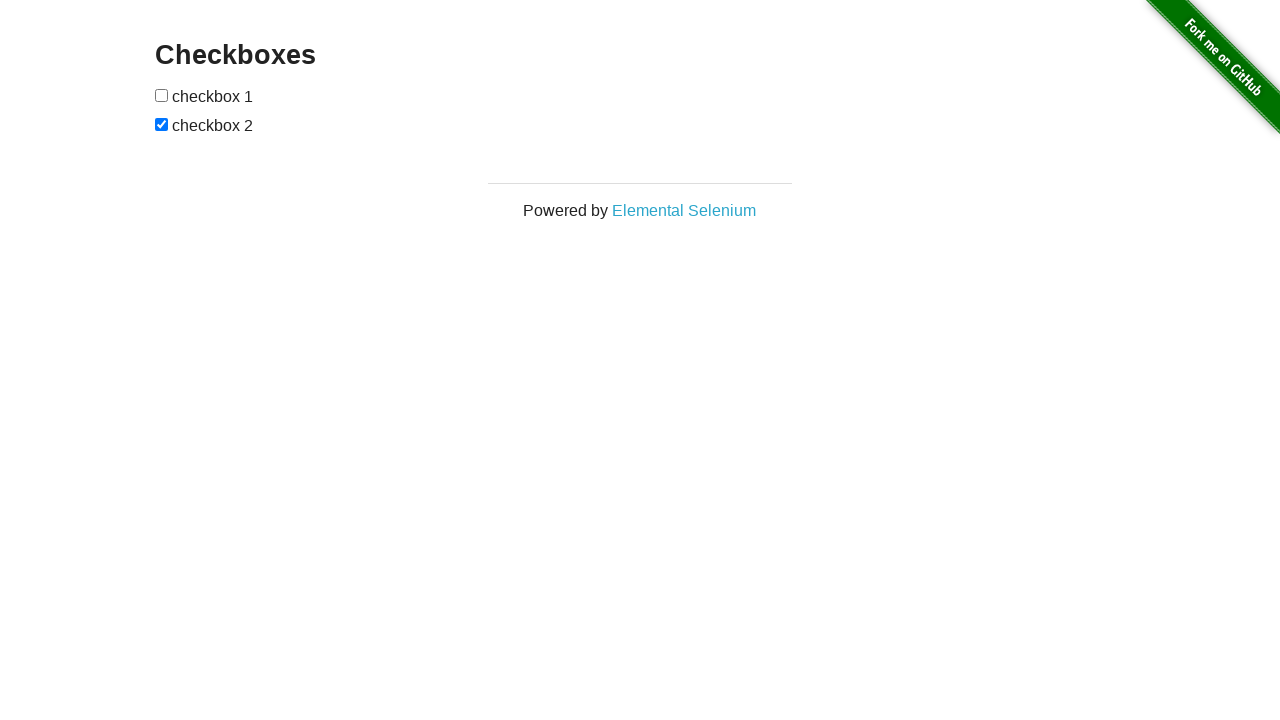

Clicked checkbox 1 to check it at (162, 95) on xpath=//input[1]
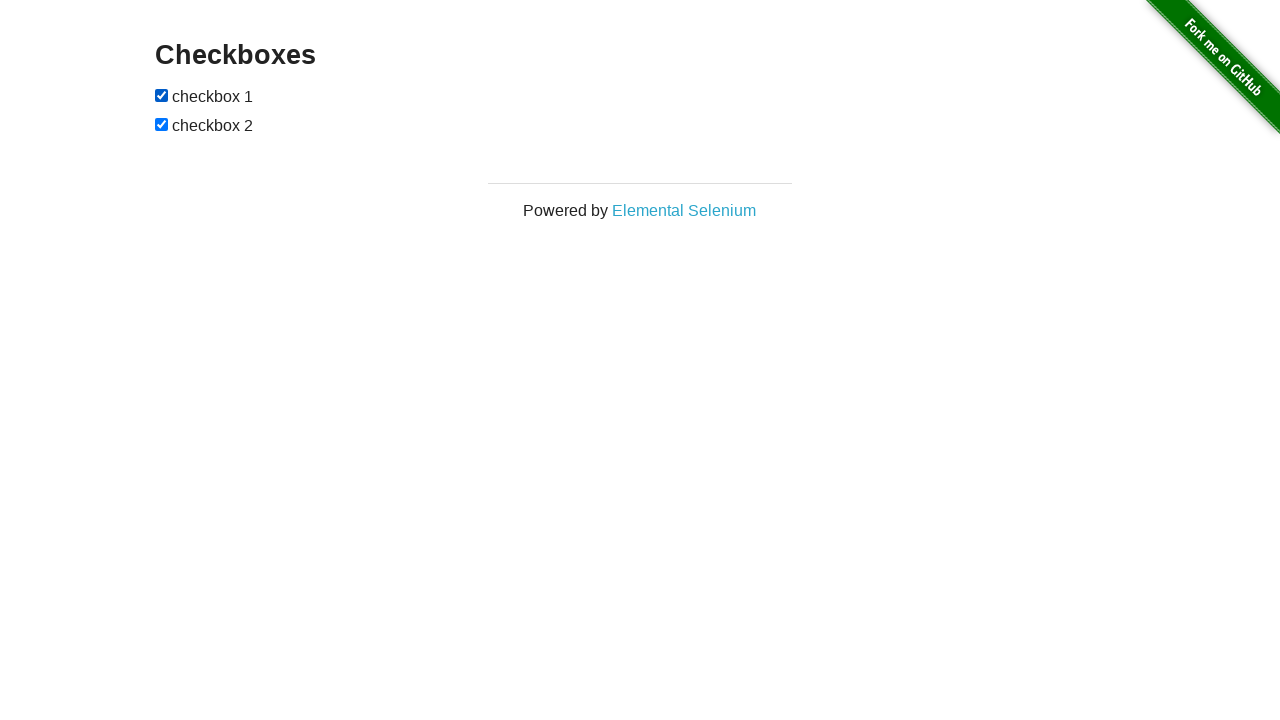

Assertion passed: Checkbox 1 is checked
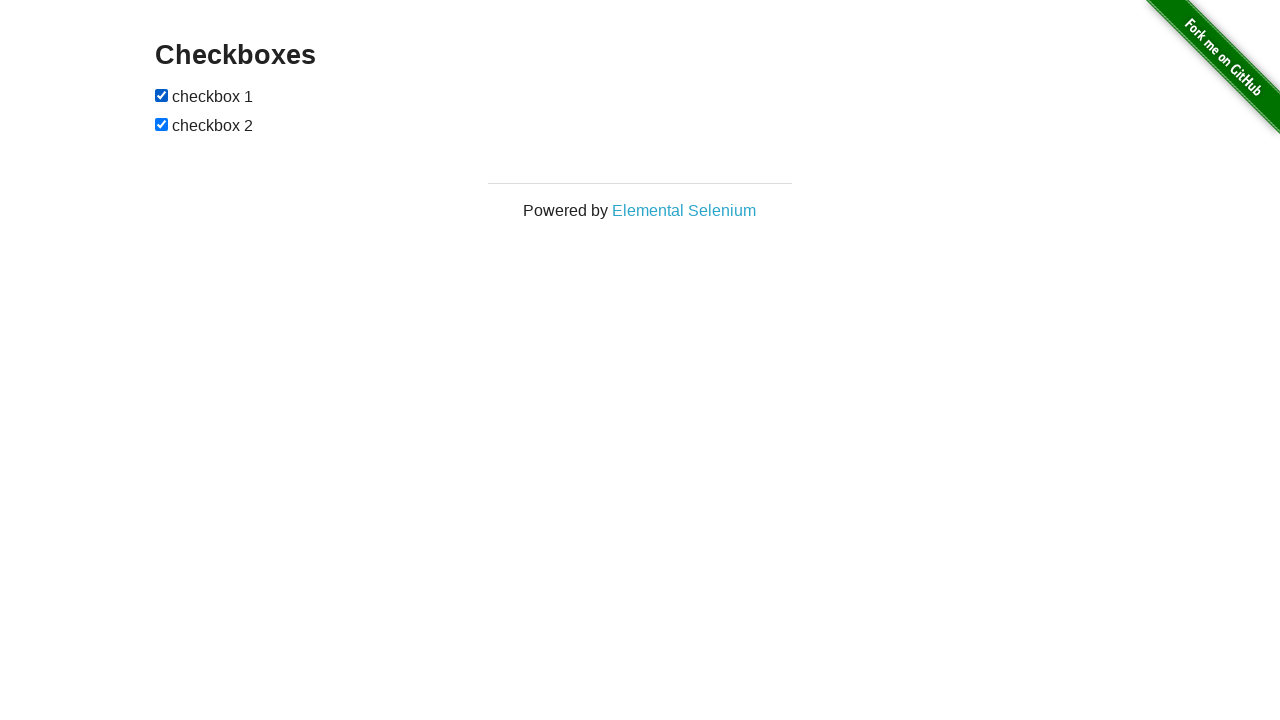

Assertion passed: Checkbox 2 is checked
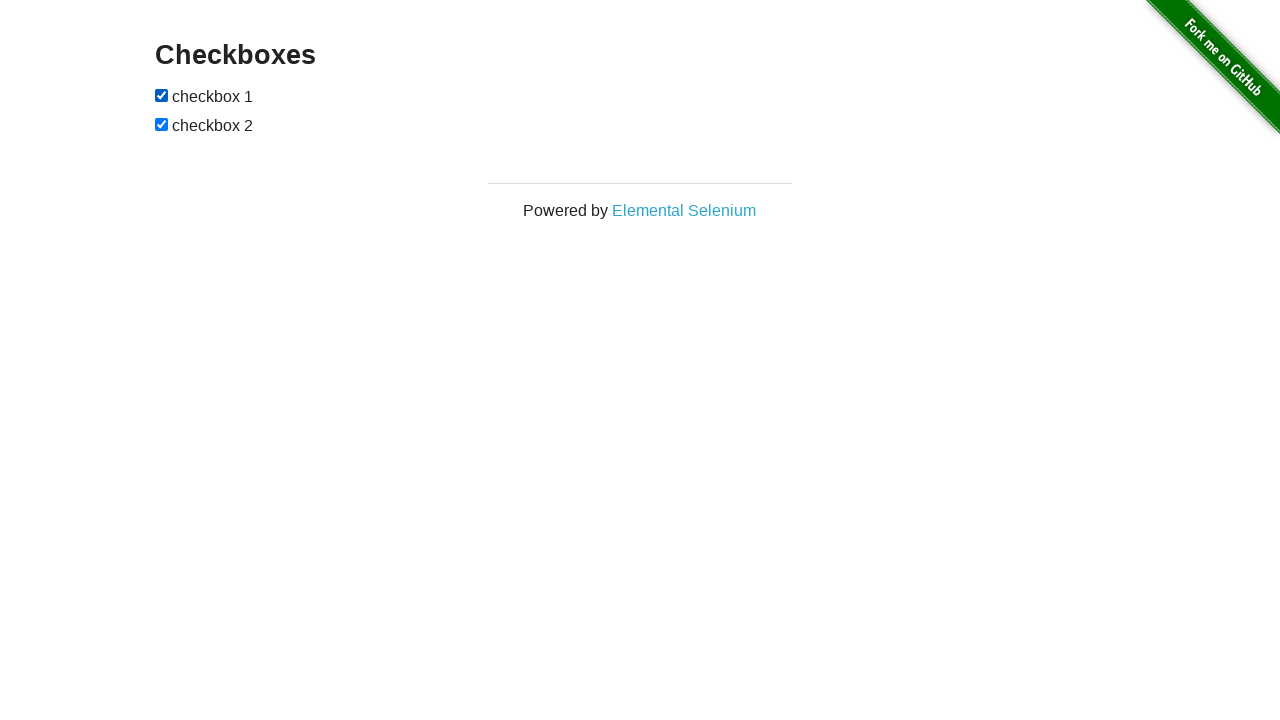

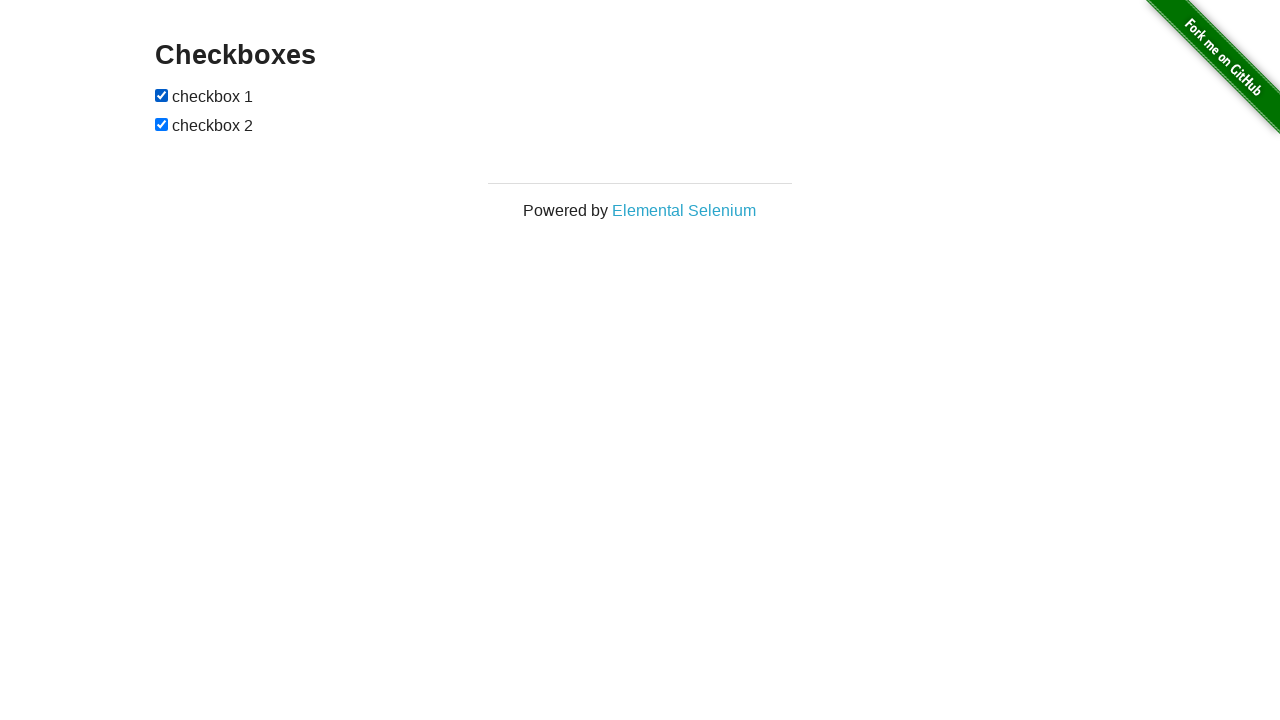